Tests password field by clearing it, entering a password, submitting the form and verifying the value

Starting URL: https://bonigarcia.dev/selenium-webdriver-java/web-form.html

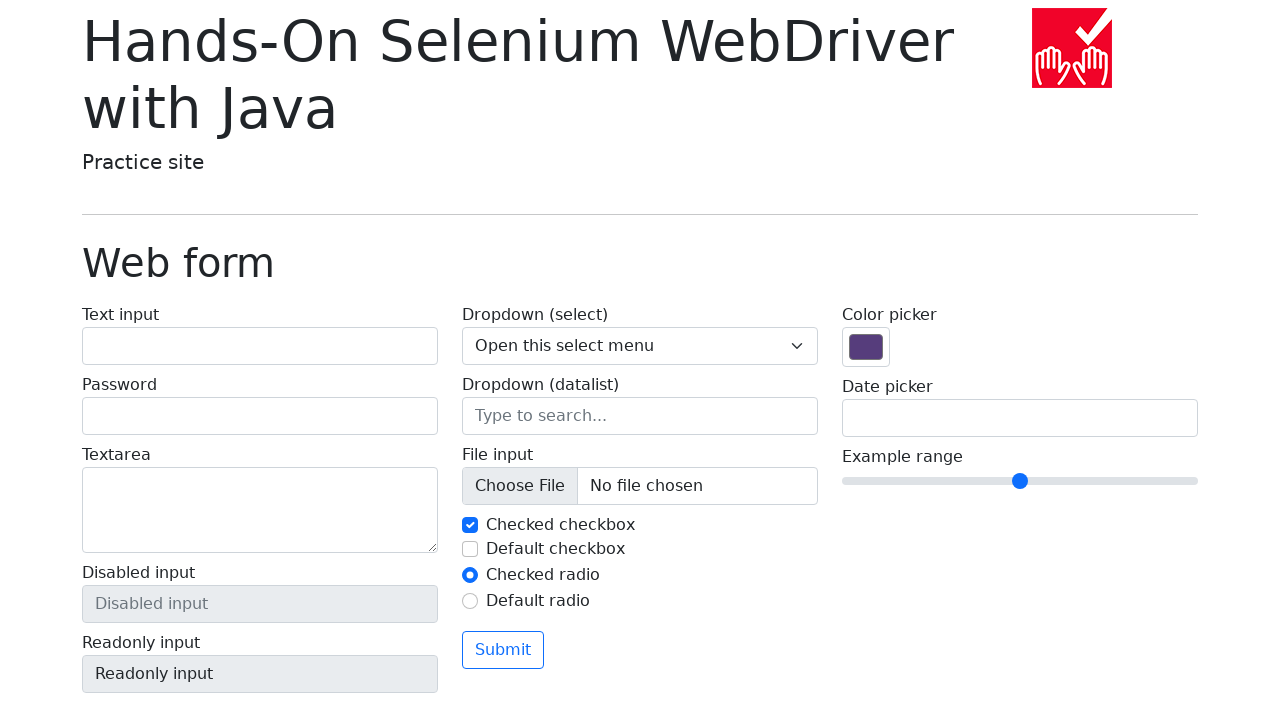

Located password field element
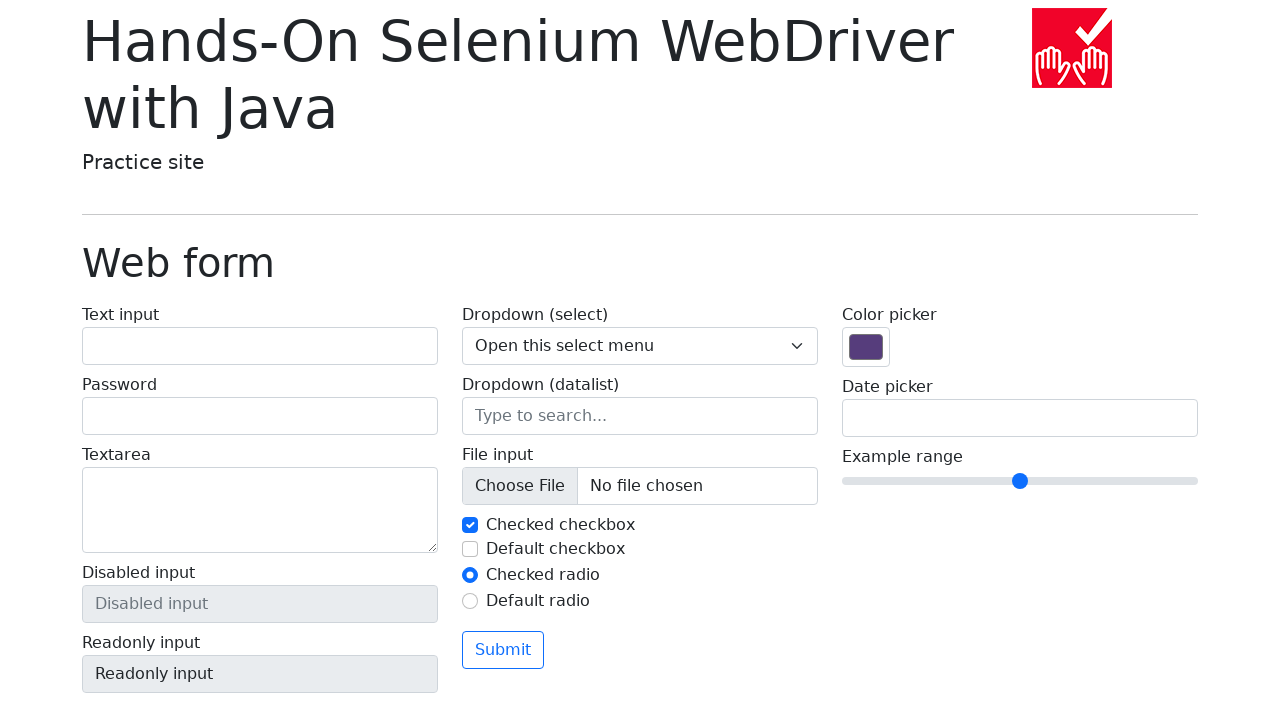

Cleared password field on xpath=//input[@name='my-password']
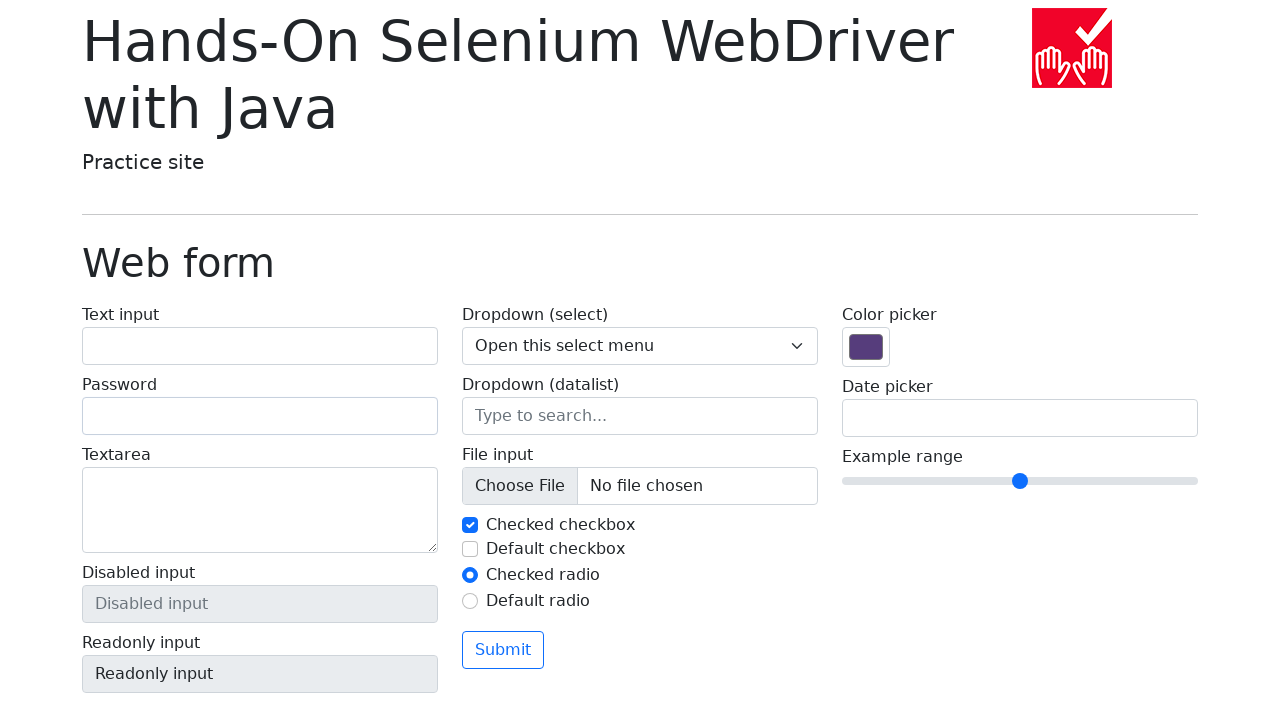

Entered password 'MyPass123' into password field on xpath=//input[@name='my-password']
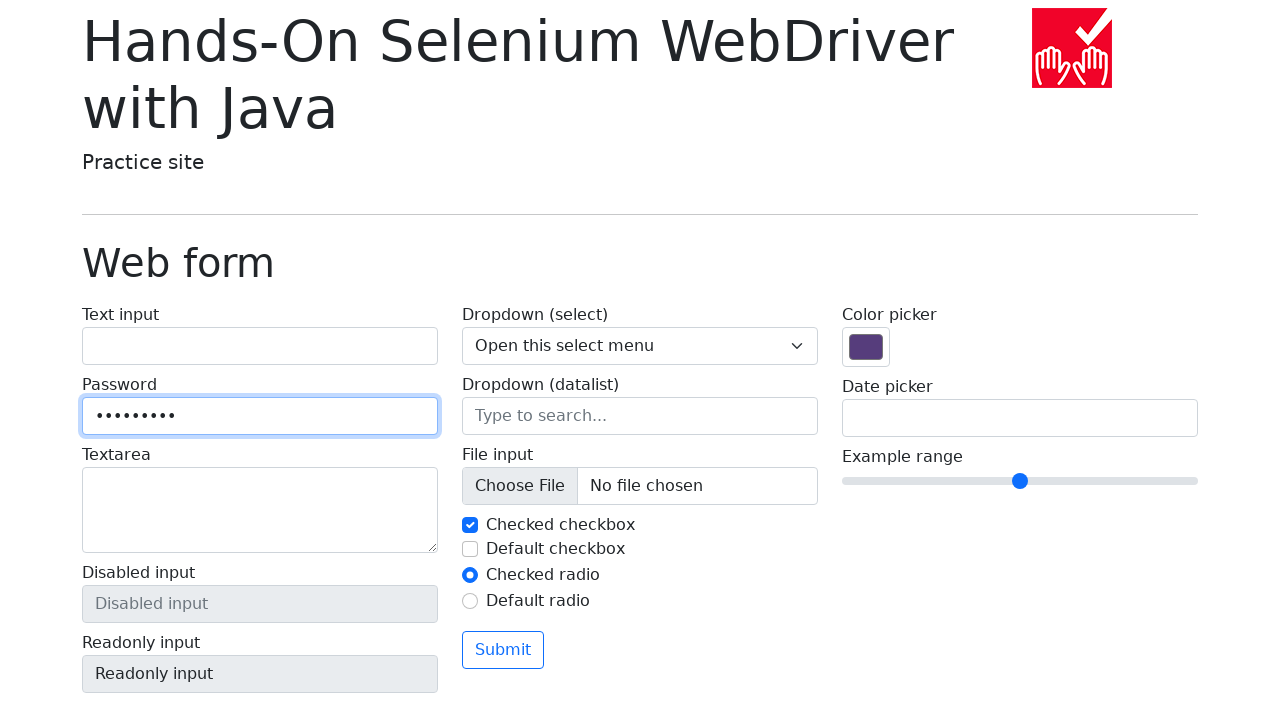

Clicked submit button to submit form at (503, 650) on xpath=//button[@type='submit']
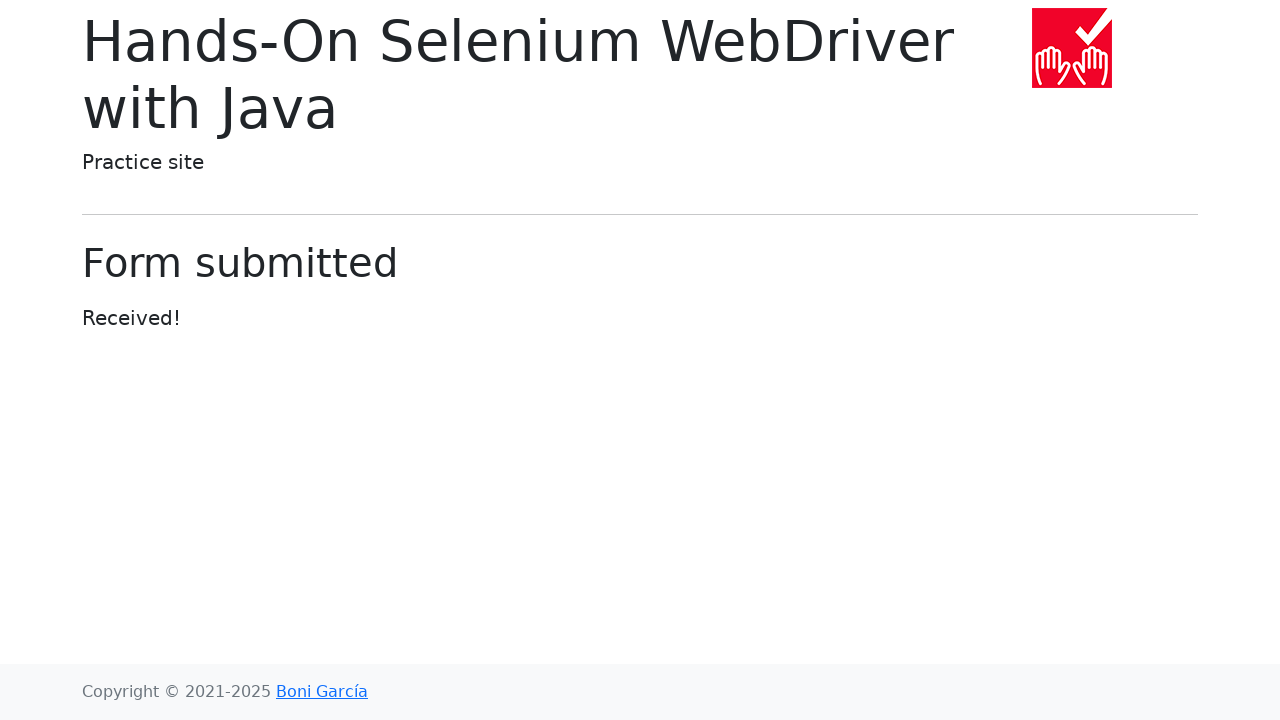

Navigated back to web form page
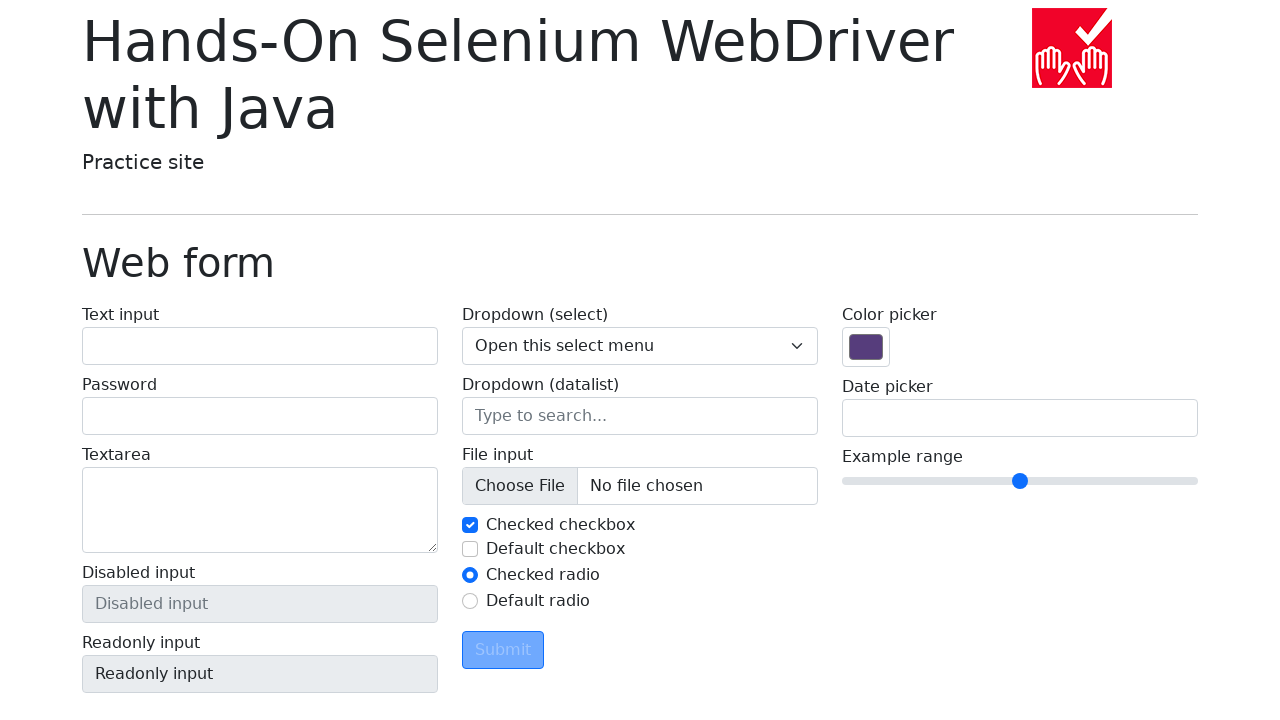

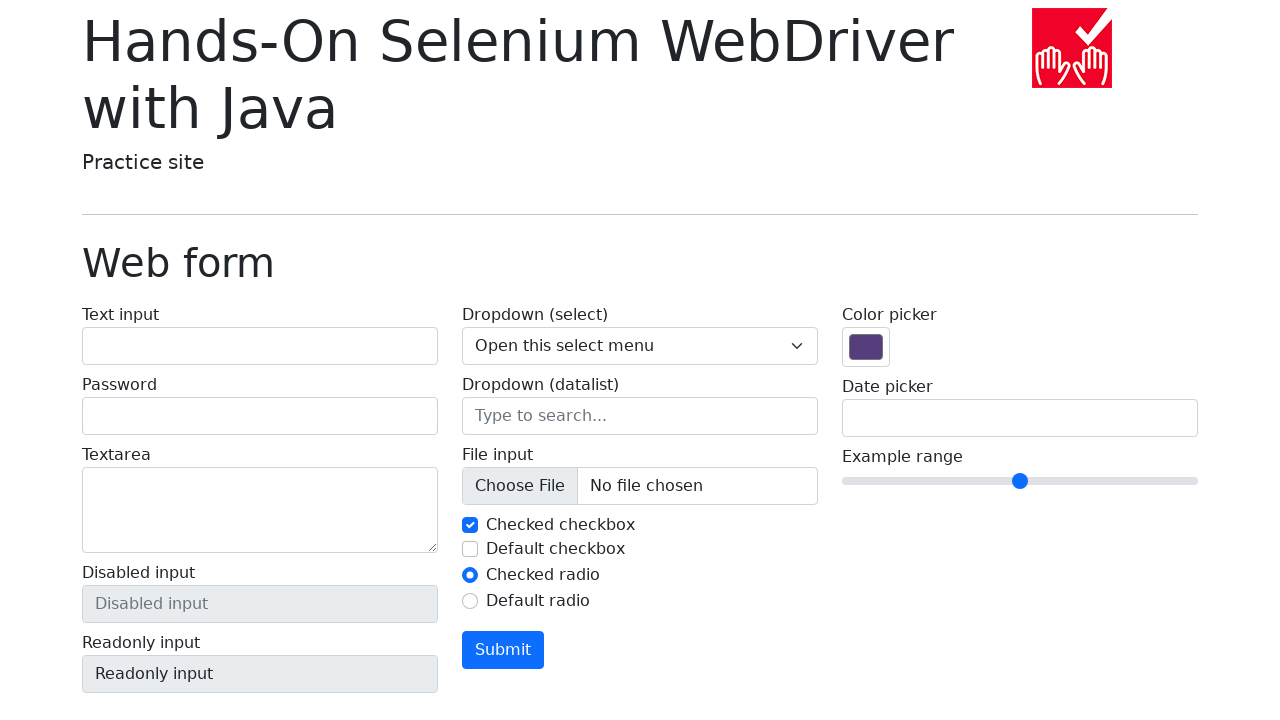